Tests drag and drop functionality on jQuery UI demo page by dragging an element from source to target within an iframe

Starting URL: https://jqueryui.com/droppable/

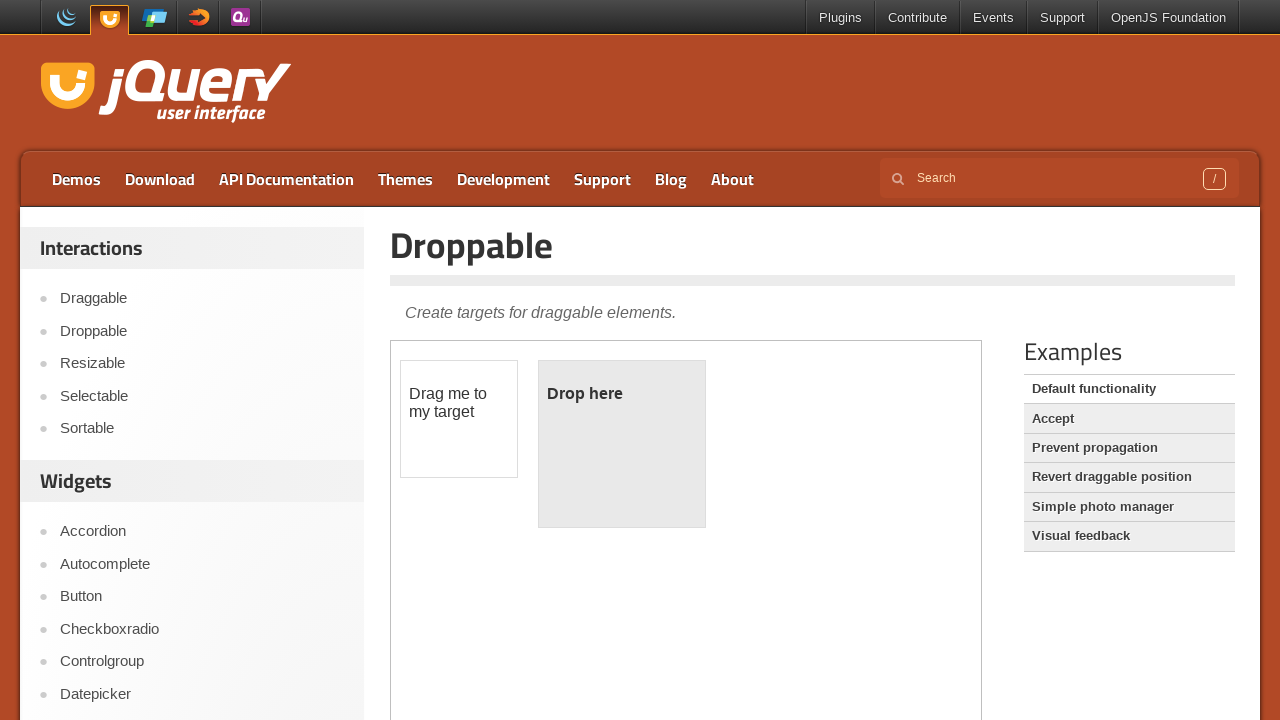

Navigated to jQuery UI droppable demo page
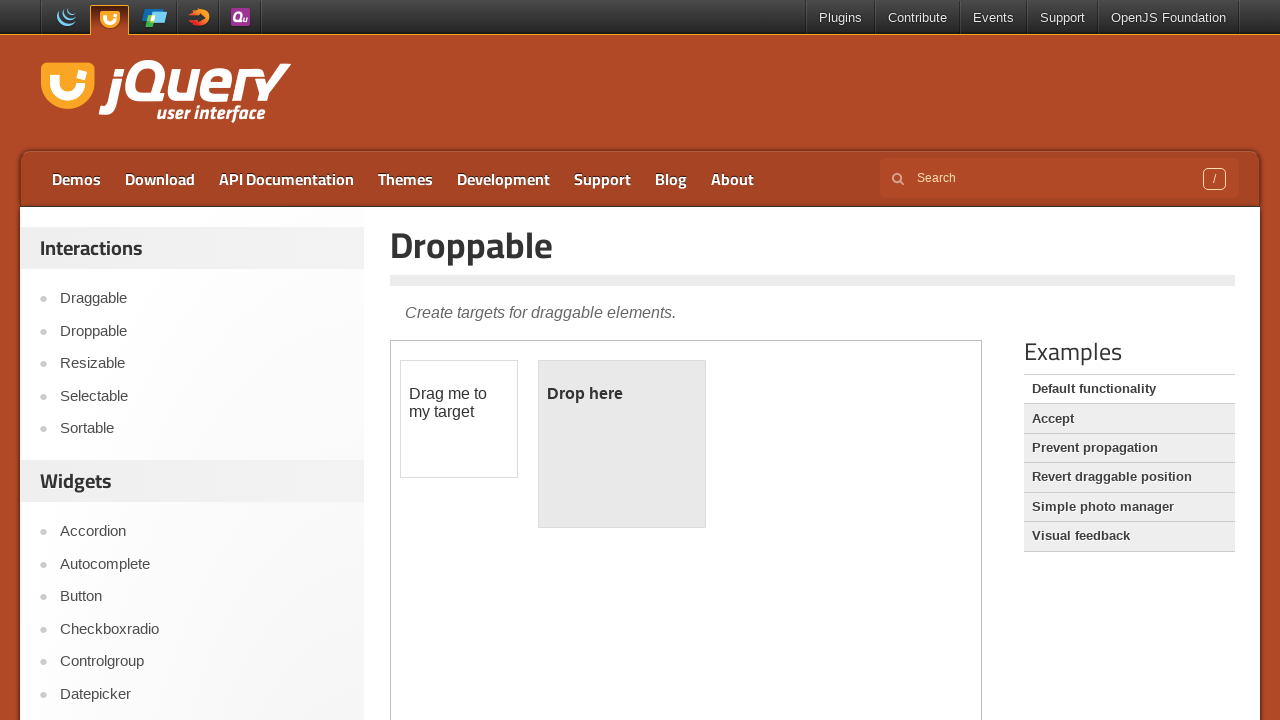

Located demo iframe
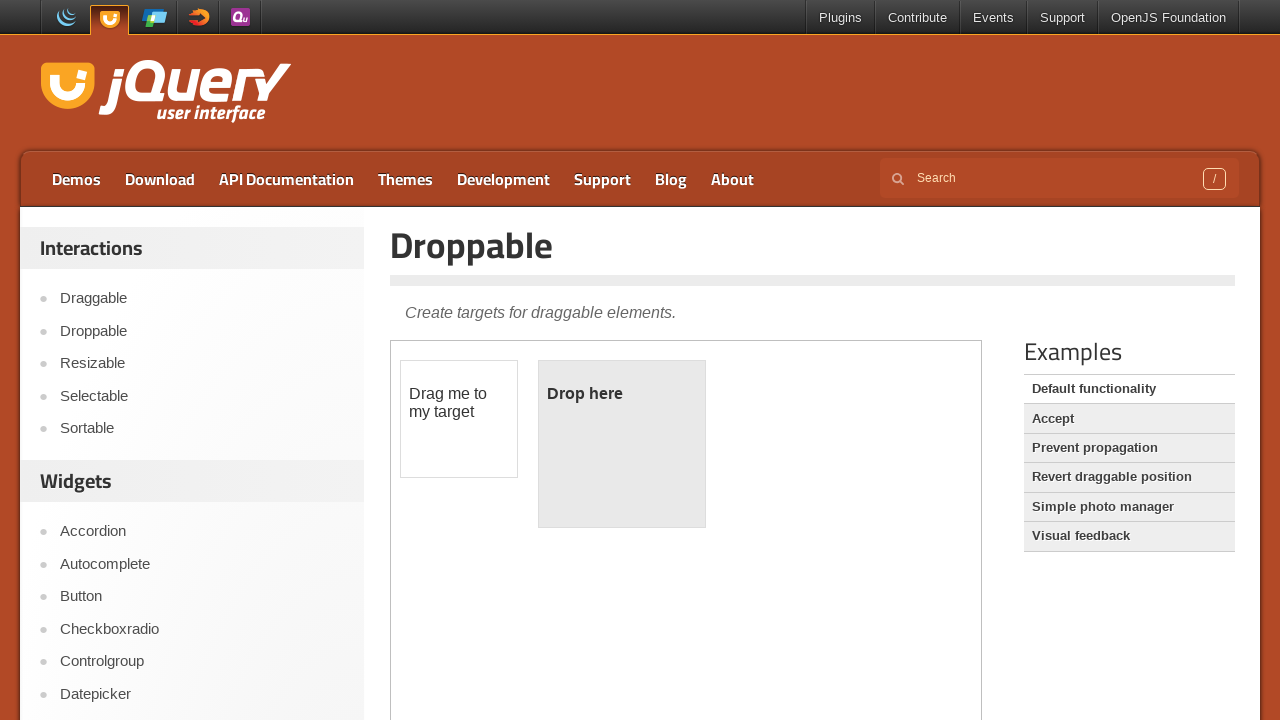

Located draggable element within iframe
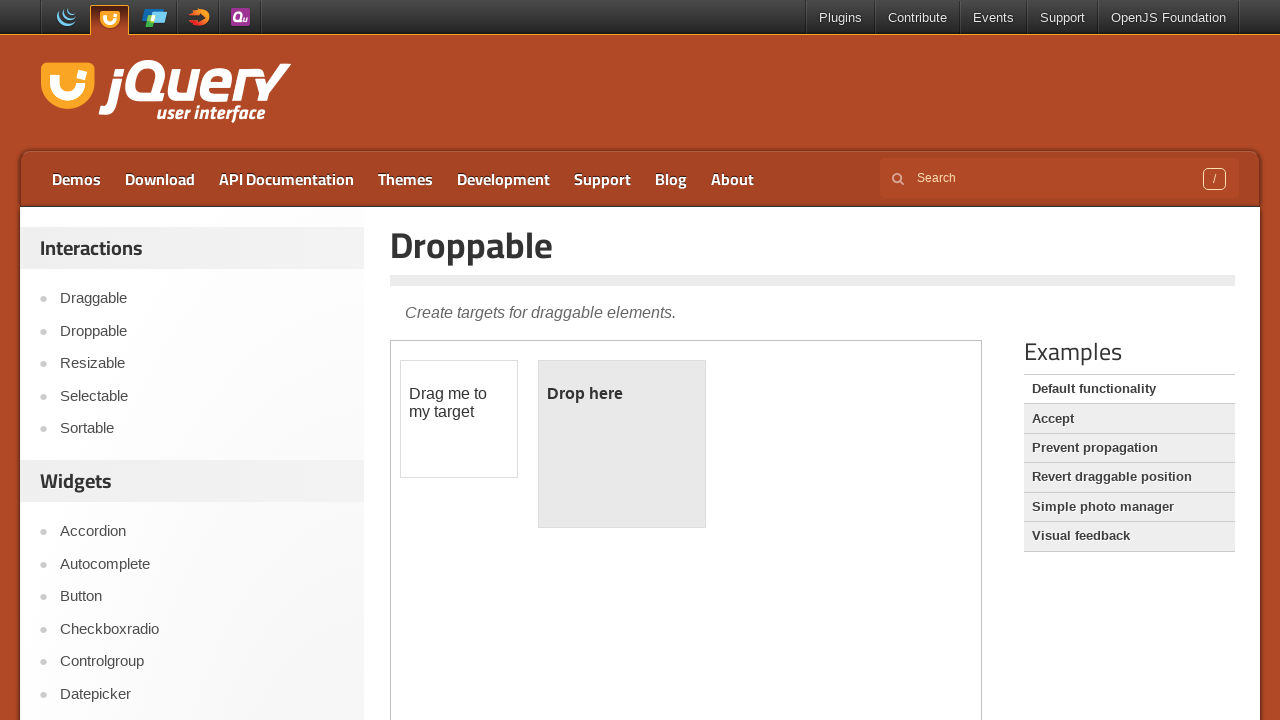

Located droppable target element within iframe
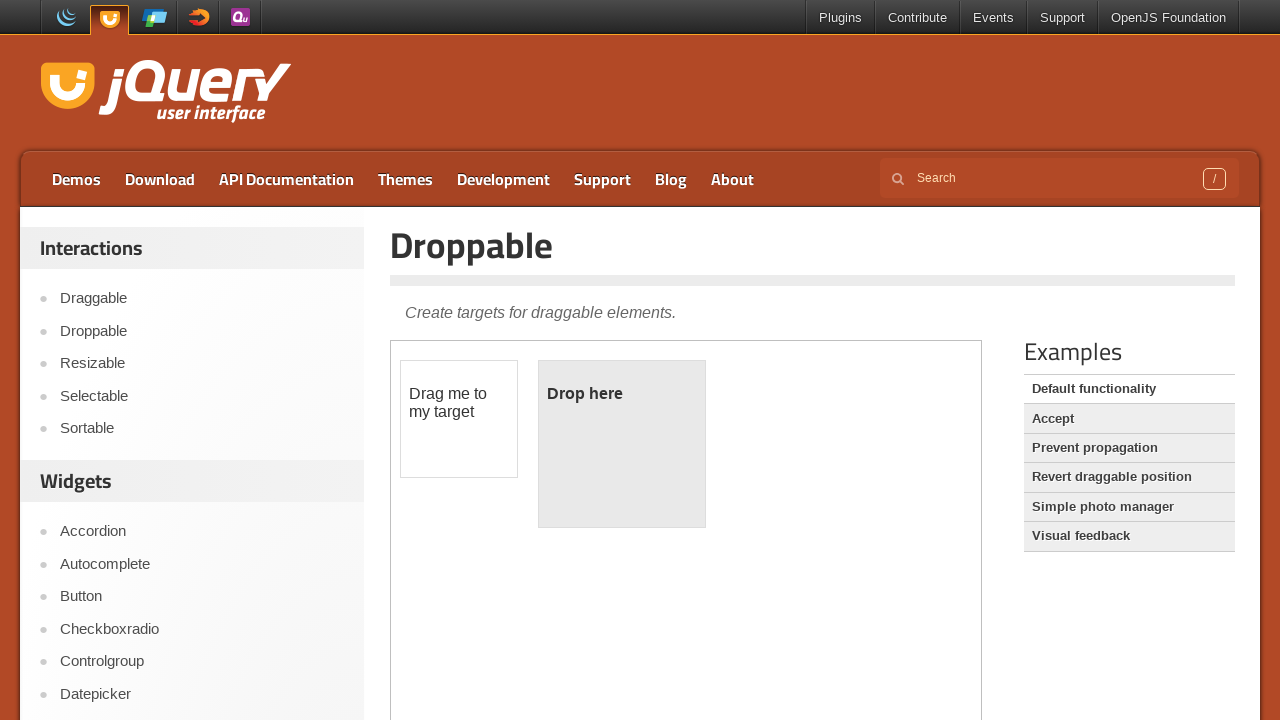

Dragged element from source to target droppable area at (622, 444)
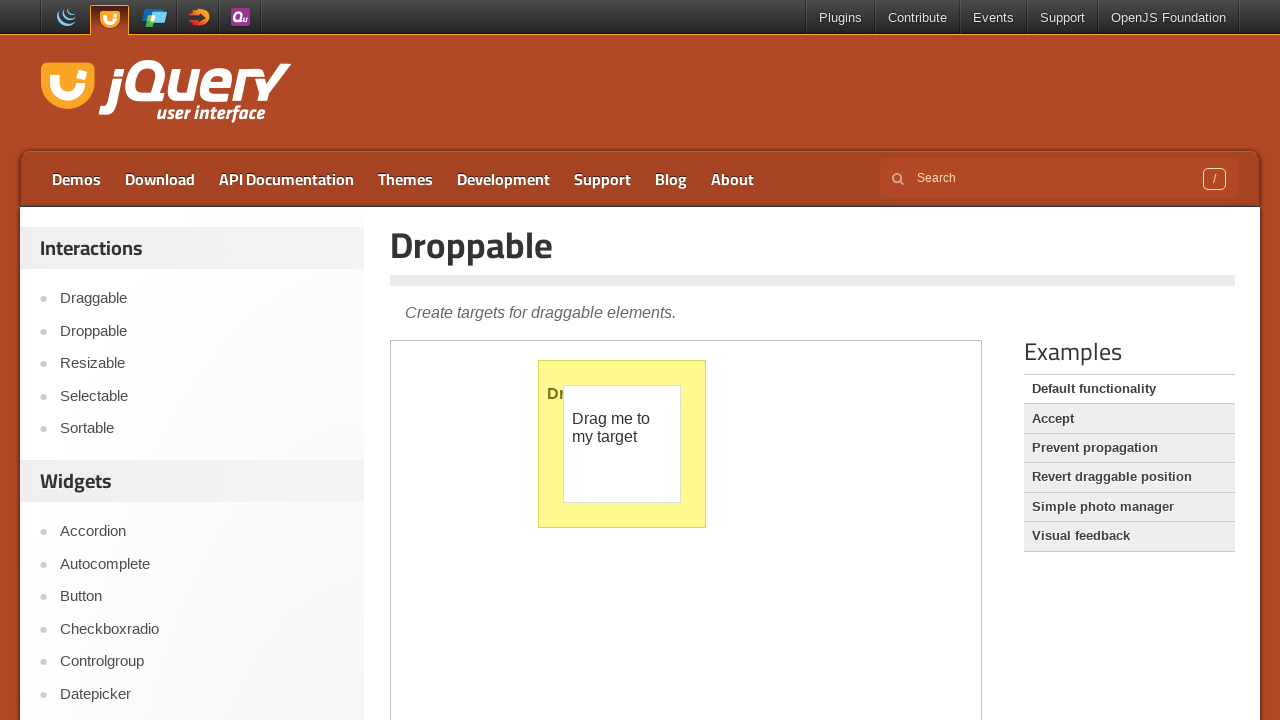

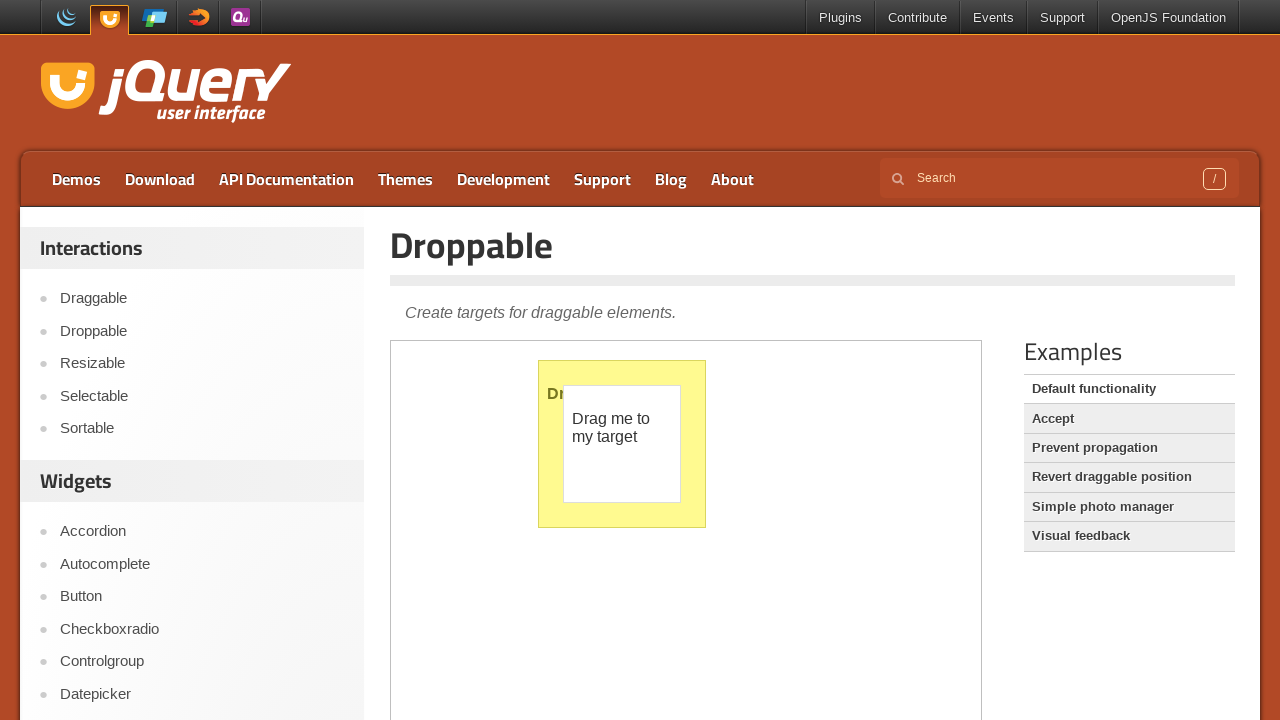